Clicks on the first "CONTINUE READING" link to navigate to an article detail page and verifies the URL changes.

Starting URL: https://pinoypetplan.com/category/dogs/

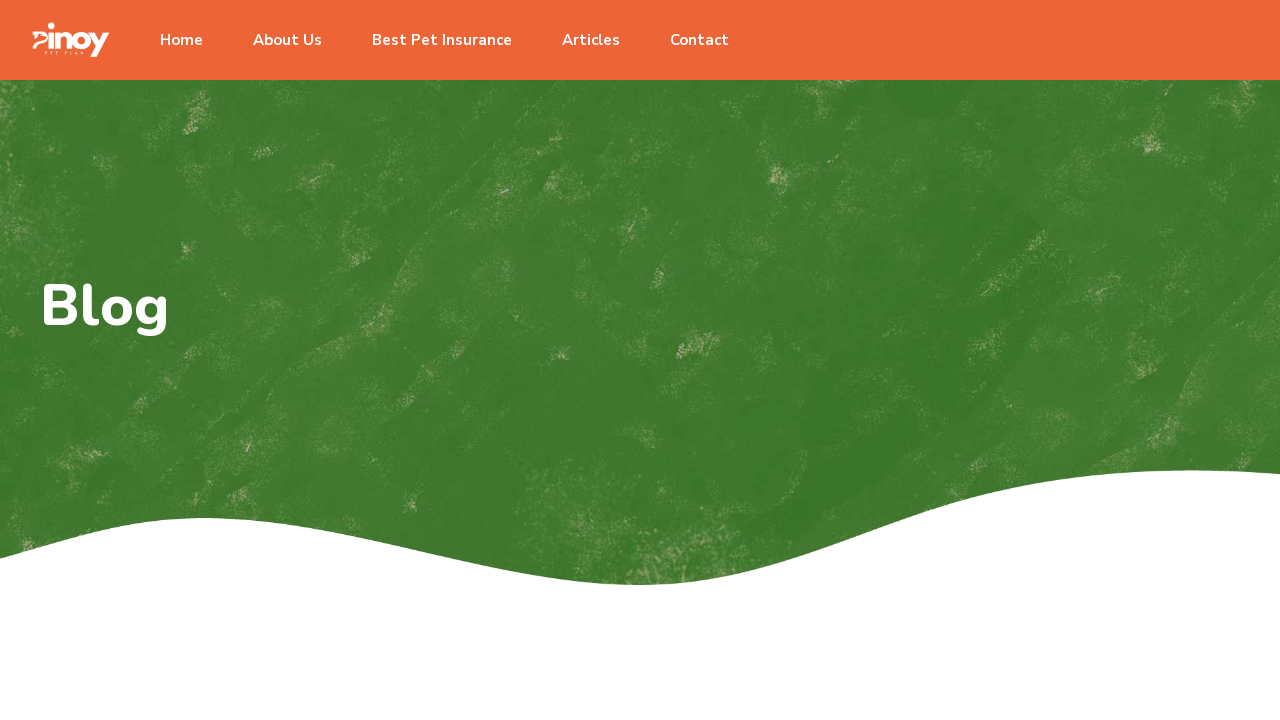

Waited for page to fully load (networkidle)
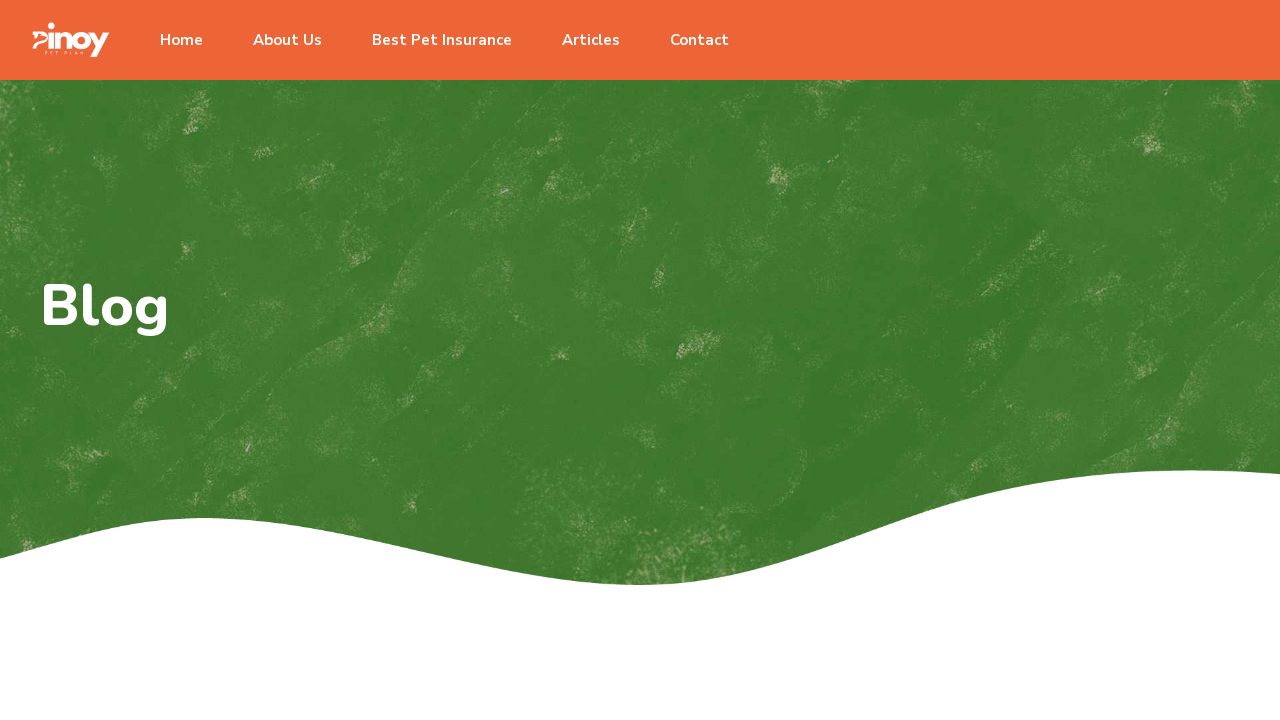

Located the first CONTINUE READING link
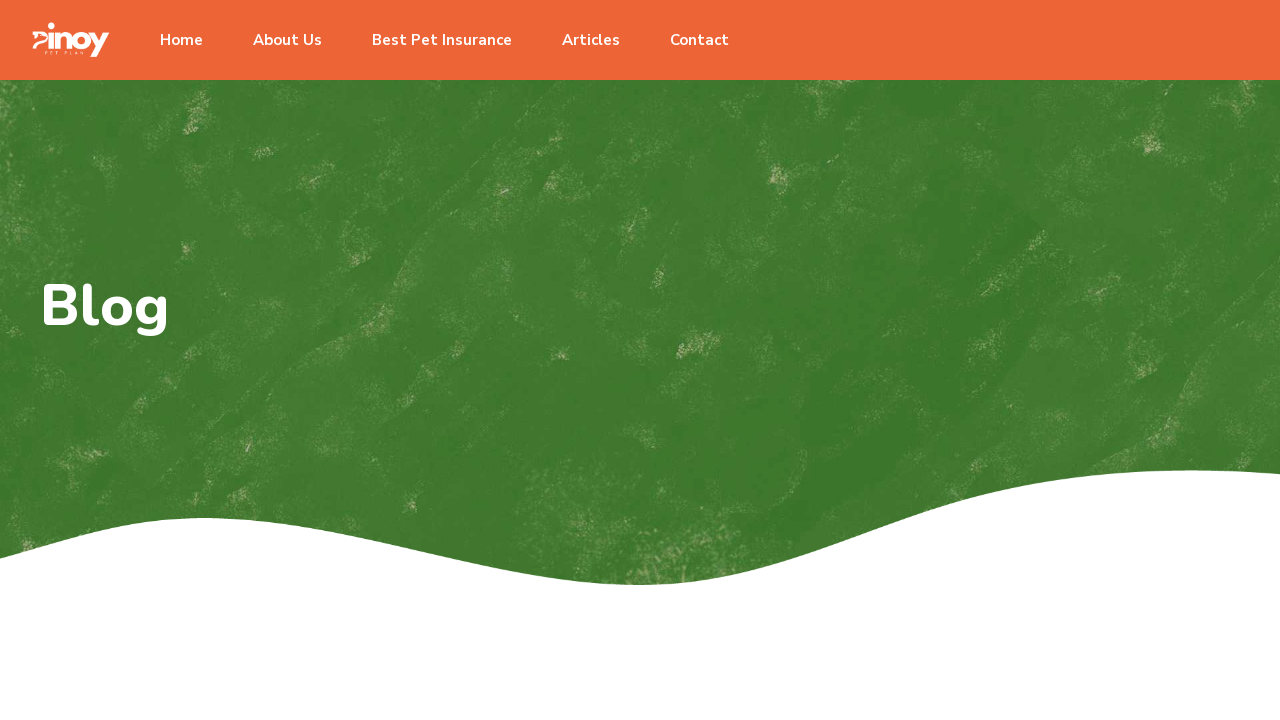

Clicked the first CONTINUE READING link at (799, 361) on a >> internal:has="text=CONTINUE READING" >> nth=0
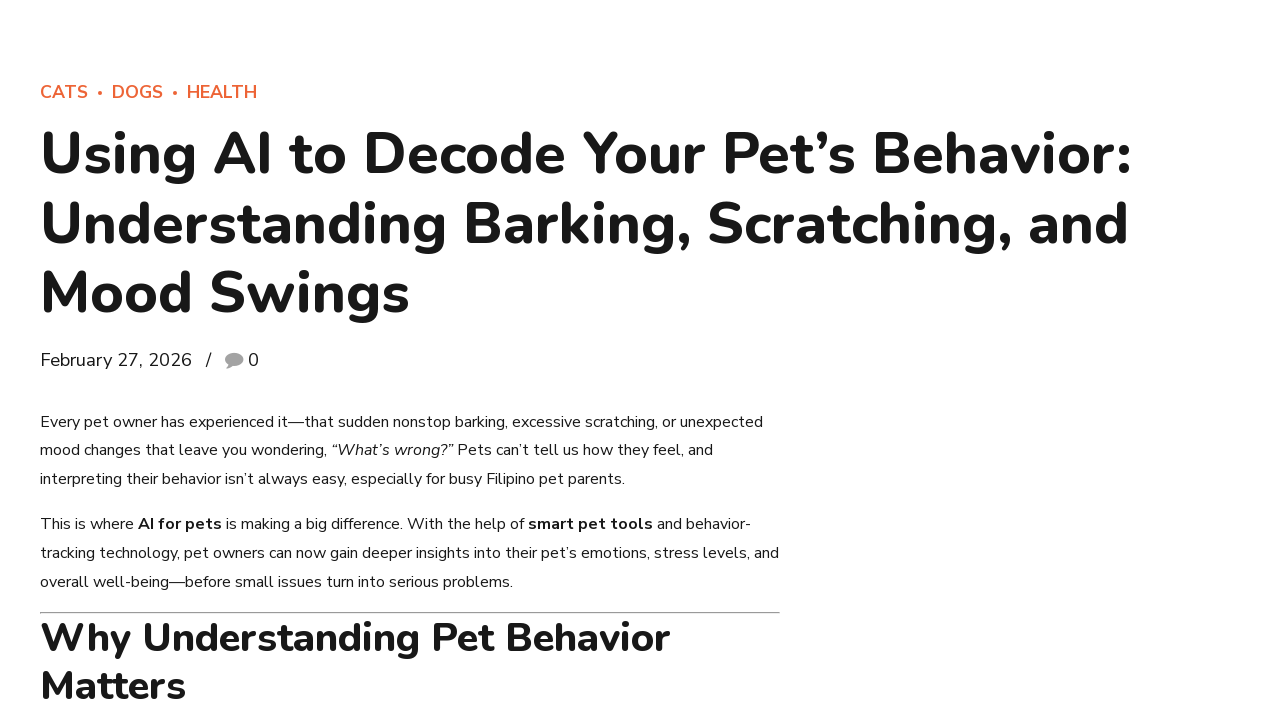

Waited for article page to fully load (networkidle)
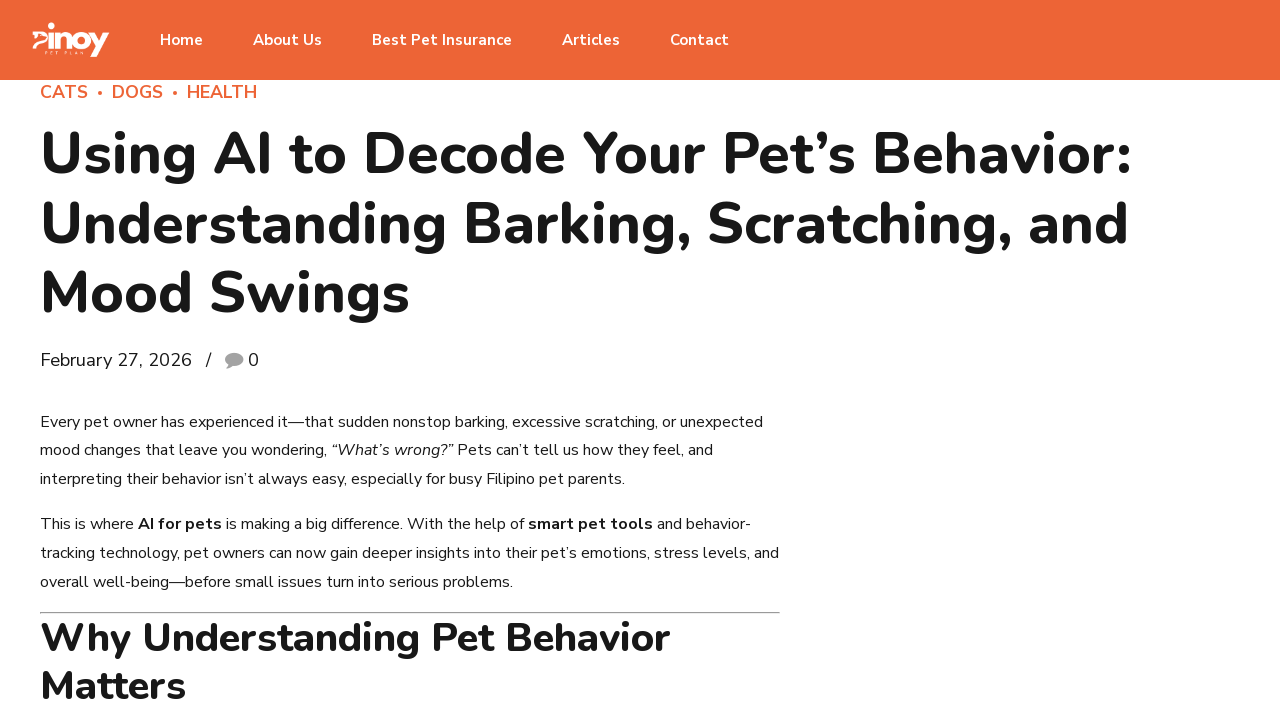

Retrieved current URL: https://pinoypetplan.com/ai-powered-pet-nutrition-personalized-diets-for-your-furry-friends-2/
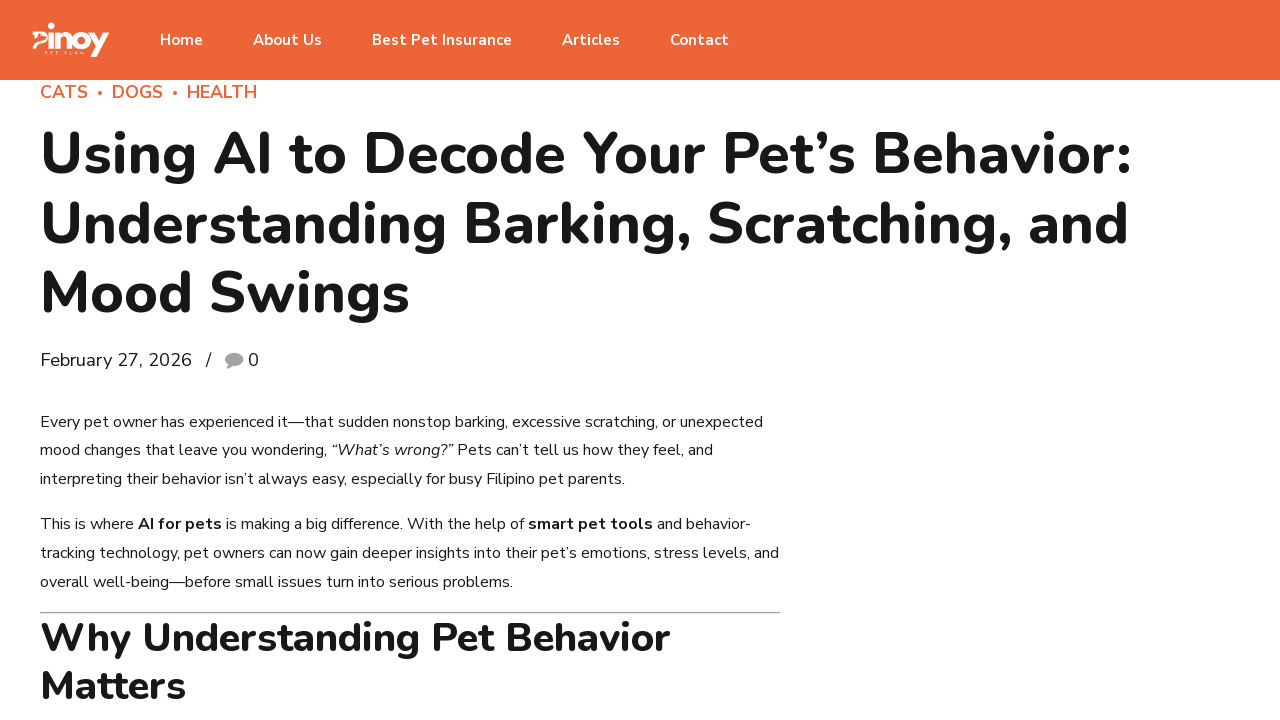

Verified URL contains 'pinoypetplan.com'
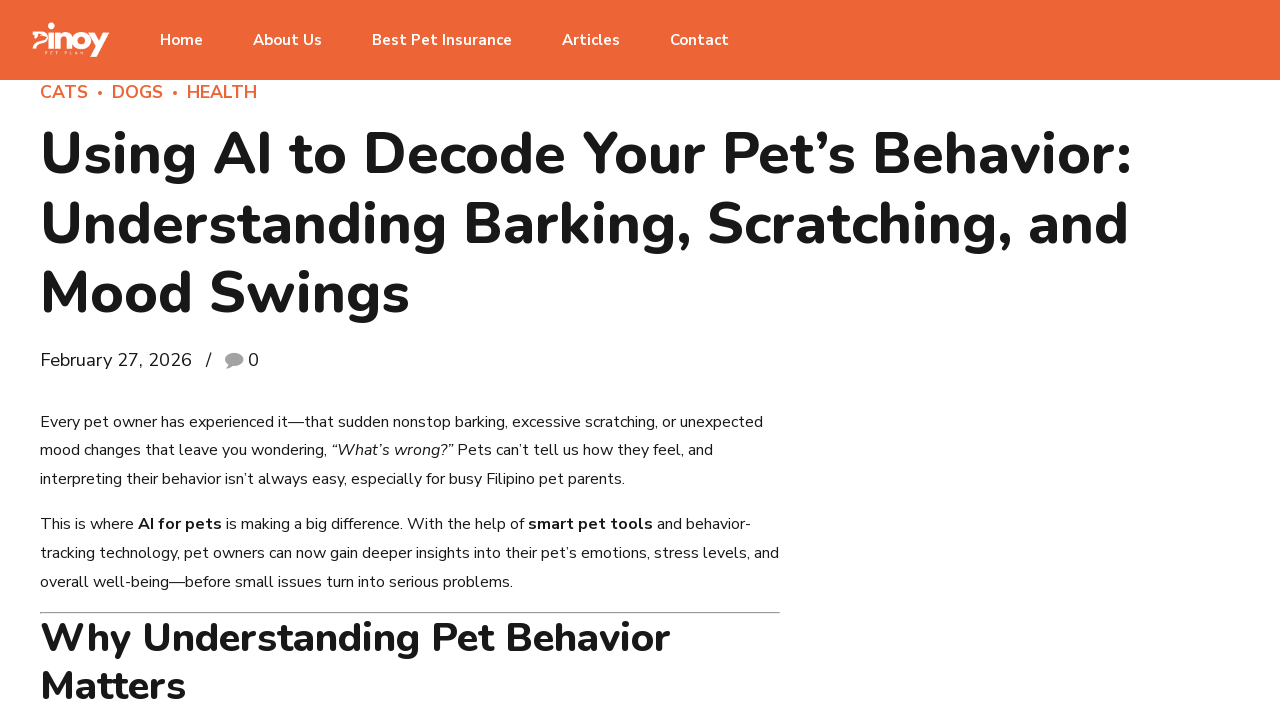

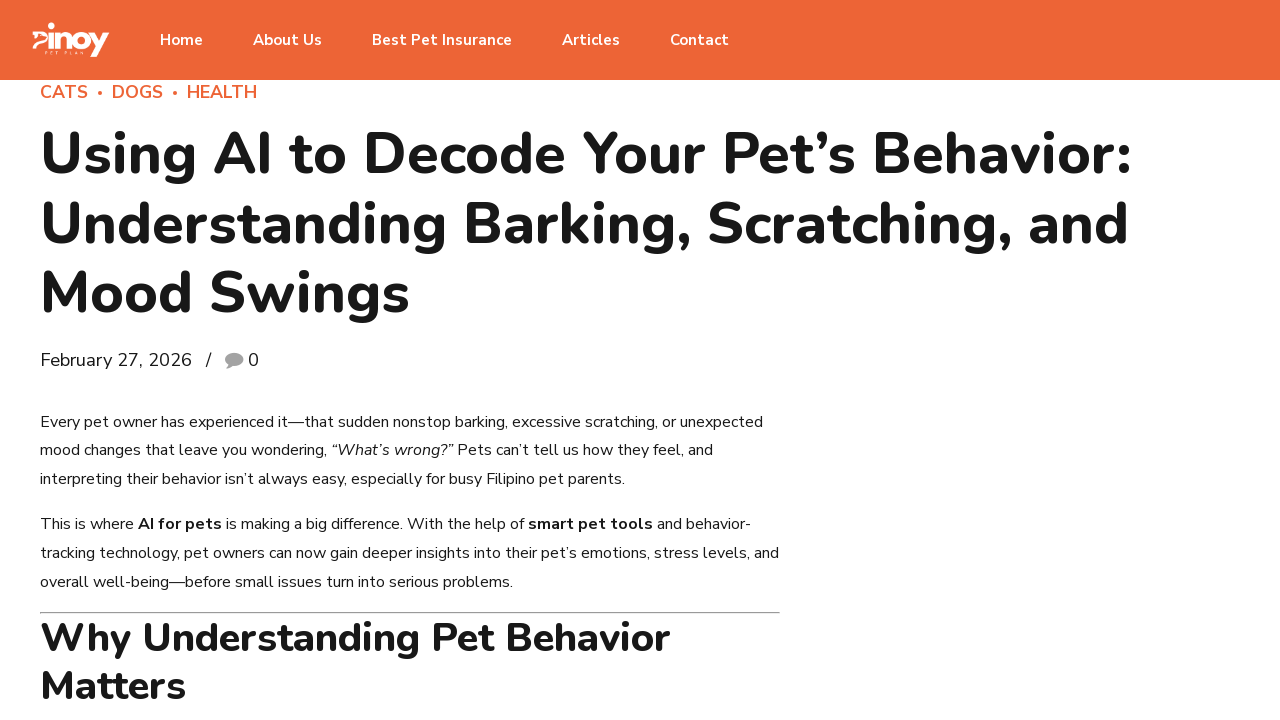